Tests dynamic dropdown functionality by selecting origin airport (Goa), destination airport (Chennai), and a departure date from a date picker on a flight booking practice page.

Starting URL: https://rahulshettyacademy.com/dropdownsPractise/

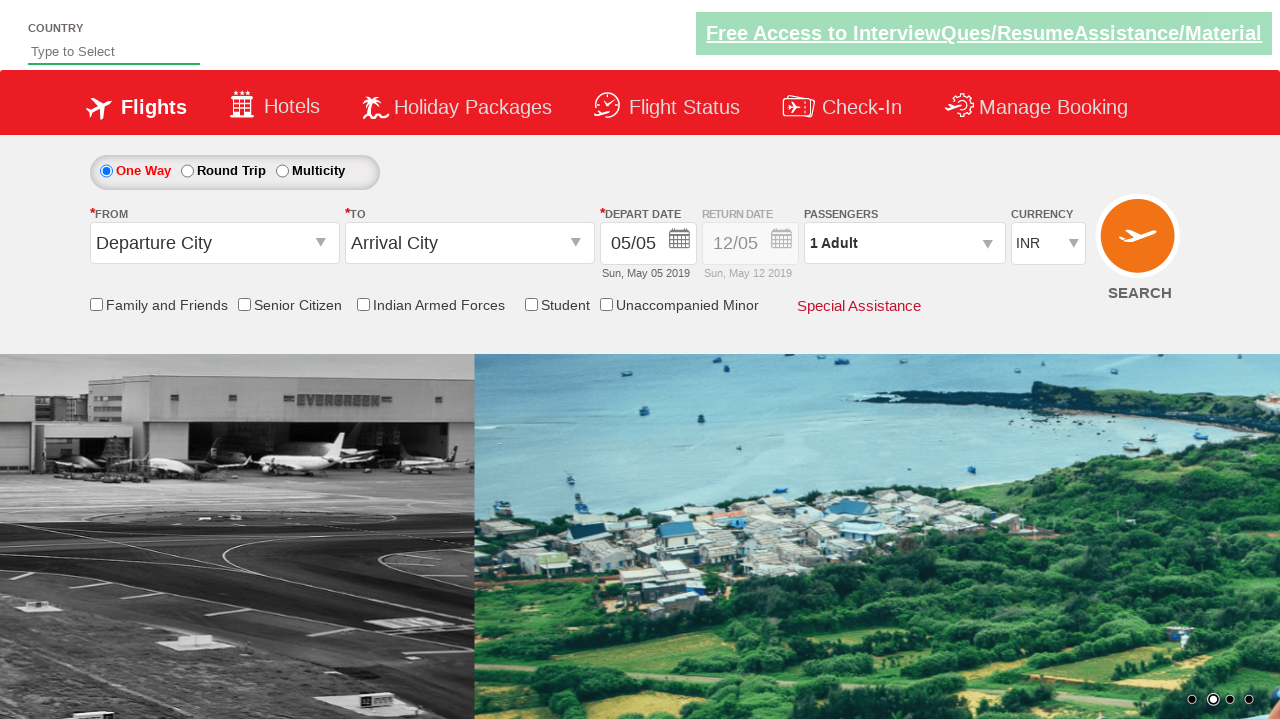

Clicked origin station dropdown at (214, 243) on #ctl00_mainContent_ddl_originStation1_CTXT
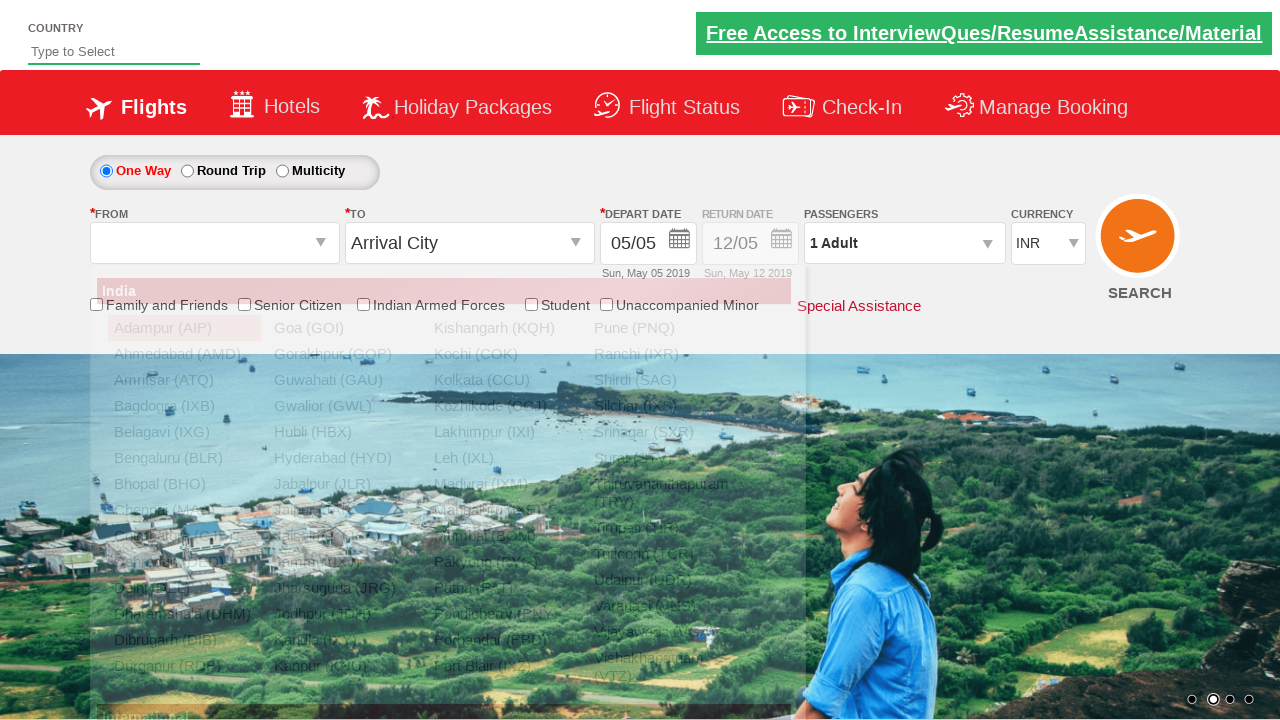

Selected Goa (GOI) as origin airport at (344, 328) on a[value='GOI']
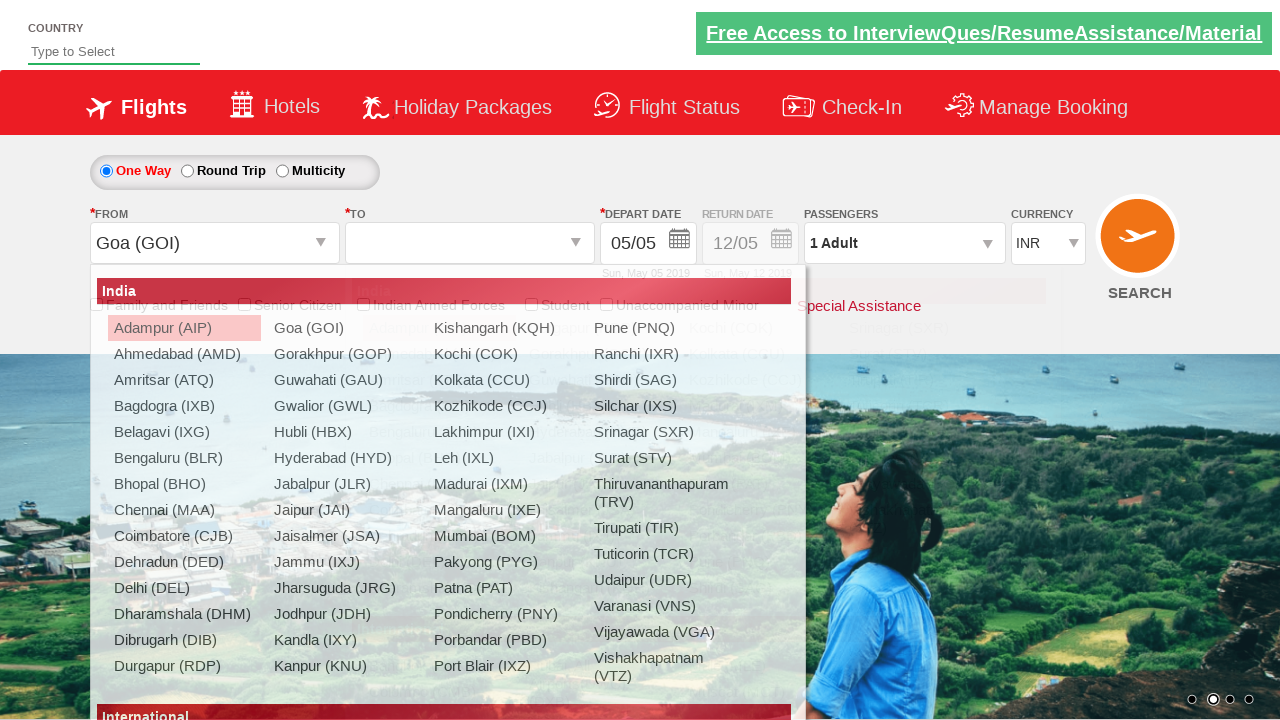

Waited for destination dropdown animation
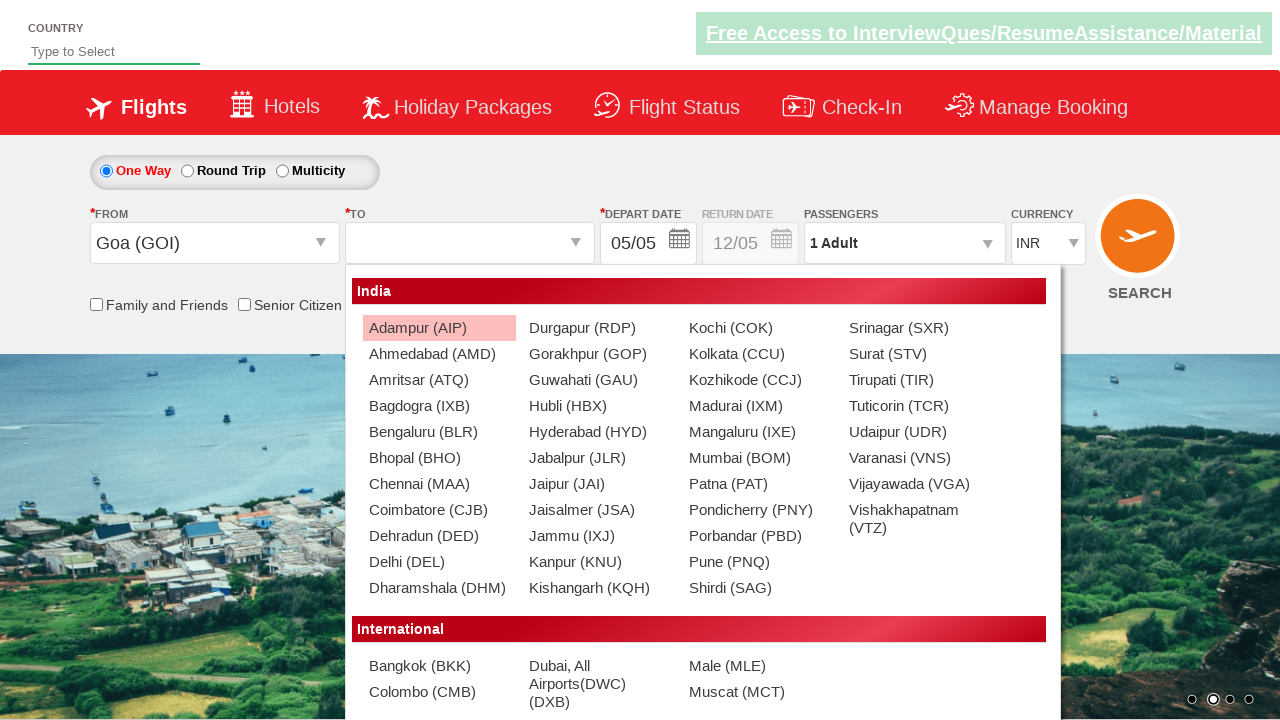

Selected Chennai (MAA) as destination airport at (439, 484) on xpath=//label[contains(text(), 'TO')]/../following-sibling::div//li/a[contains(t
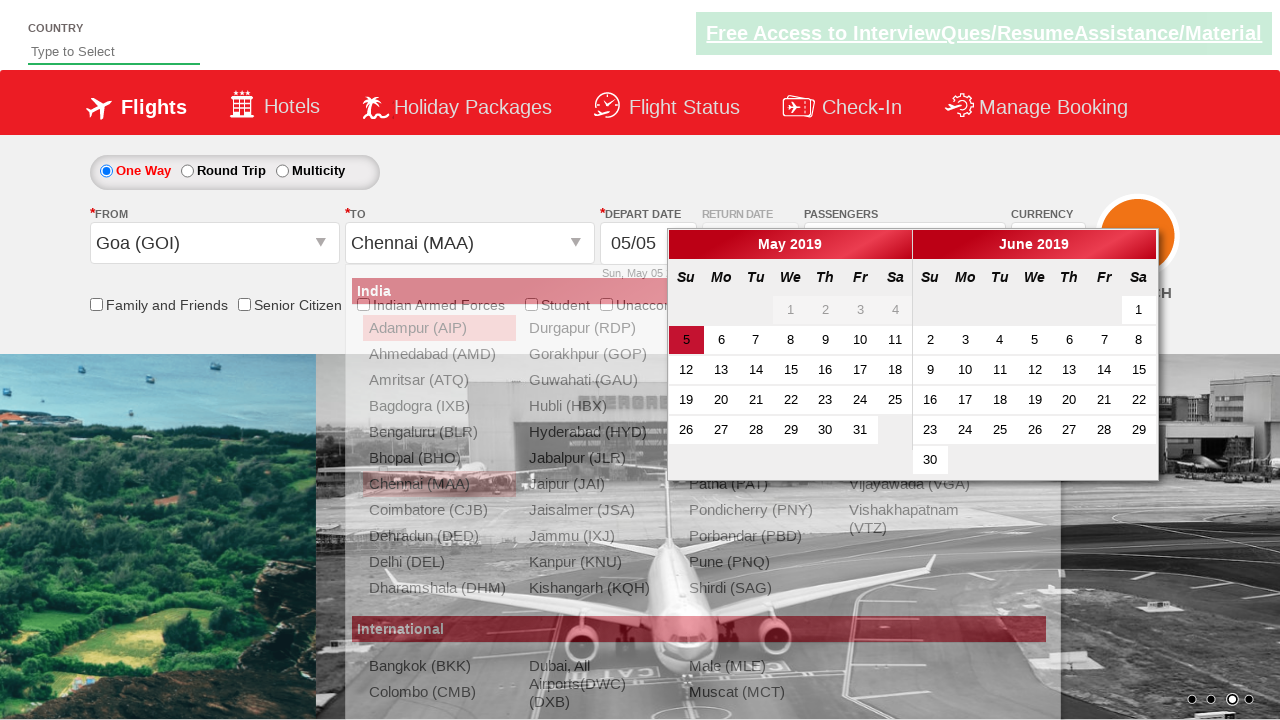

Selected May 16 as departure date from date picker at (825, 370) on xpath=//div[@class='ui-datepicker-title']/span[text()='May']/../../following-sib
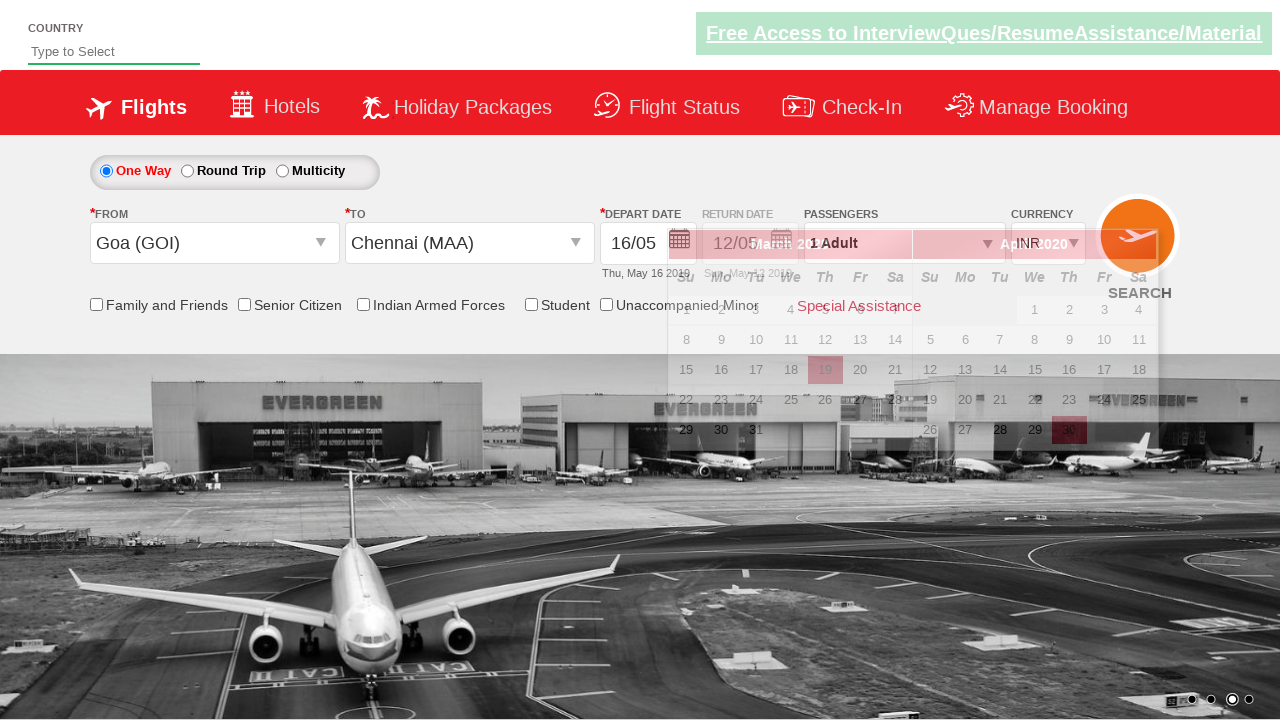

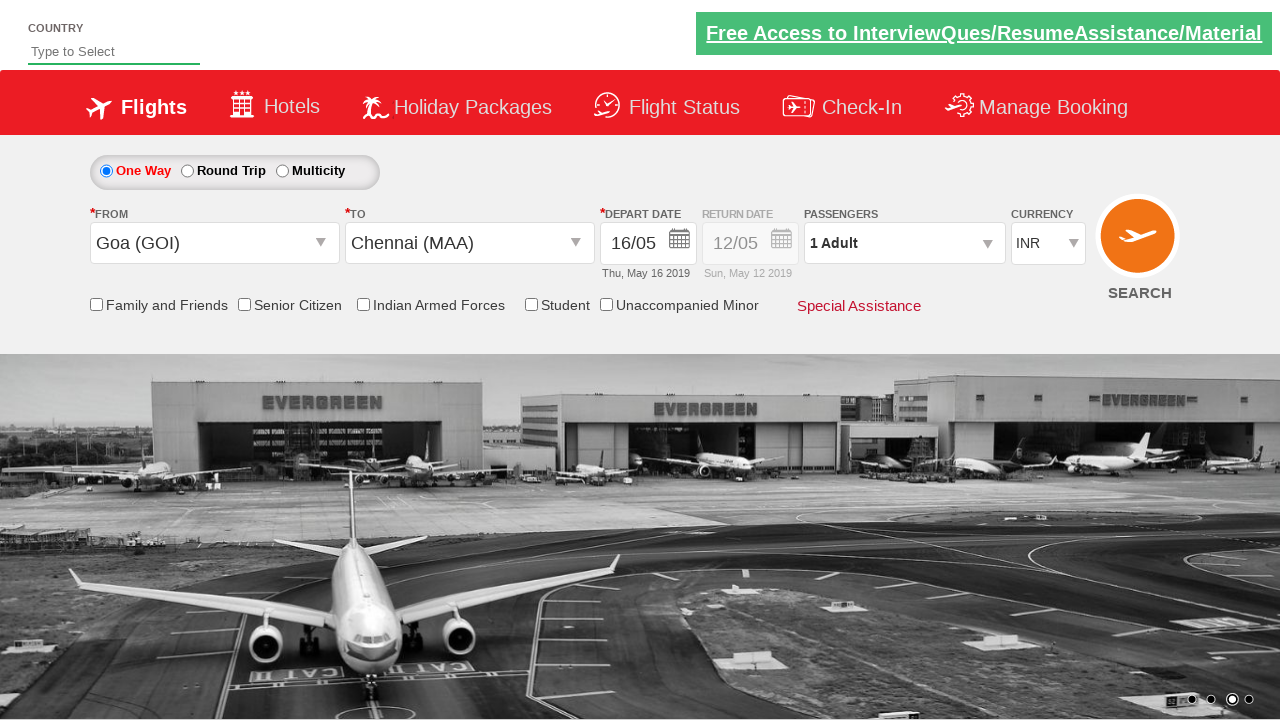